Tests alert handling on a training page by clicking a button that triggers an alert and then dismissing it

Starting URL: https://techstepacademy.com/training-ground

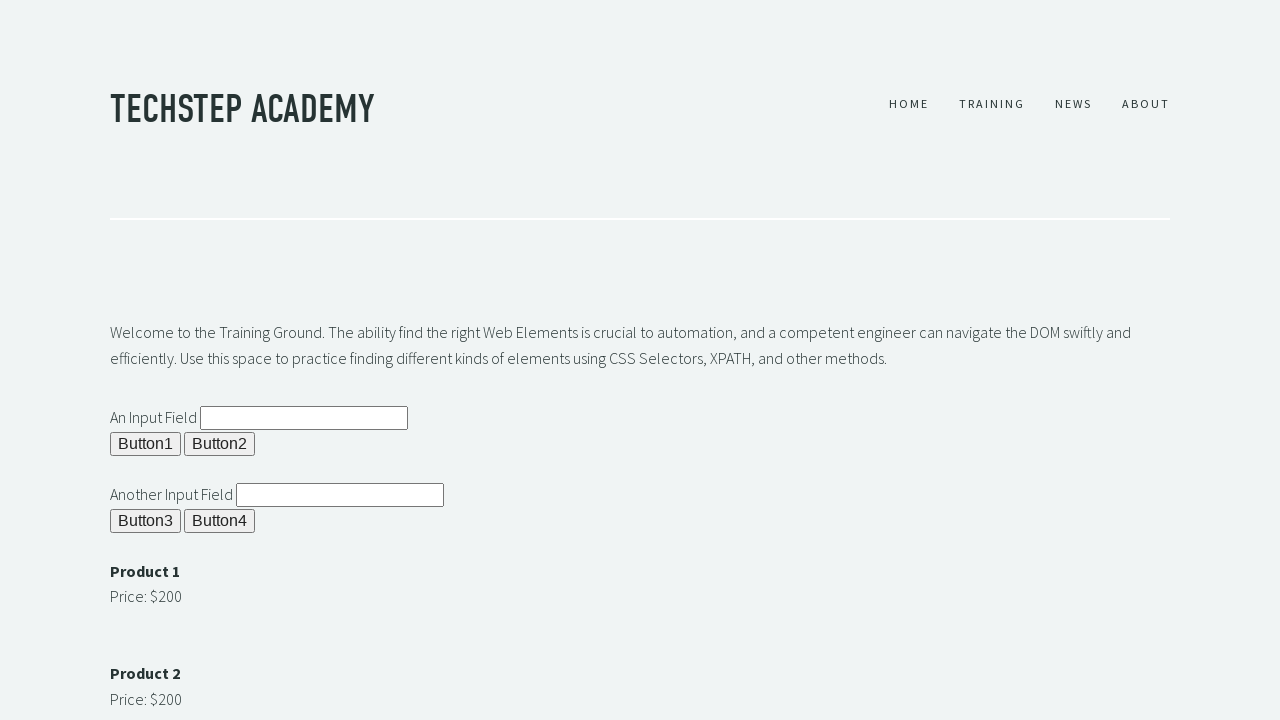

Set up dialog handler to automatically dismiss alerts
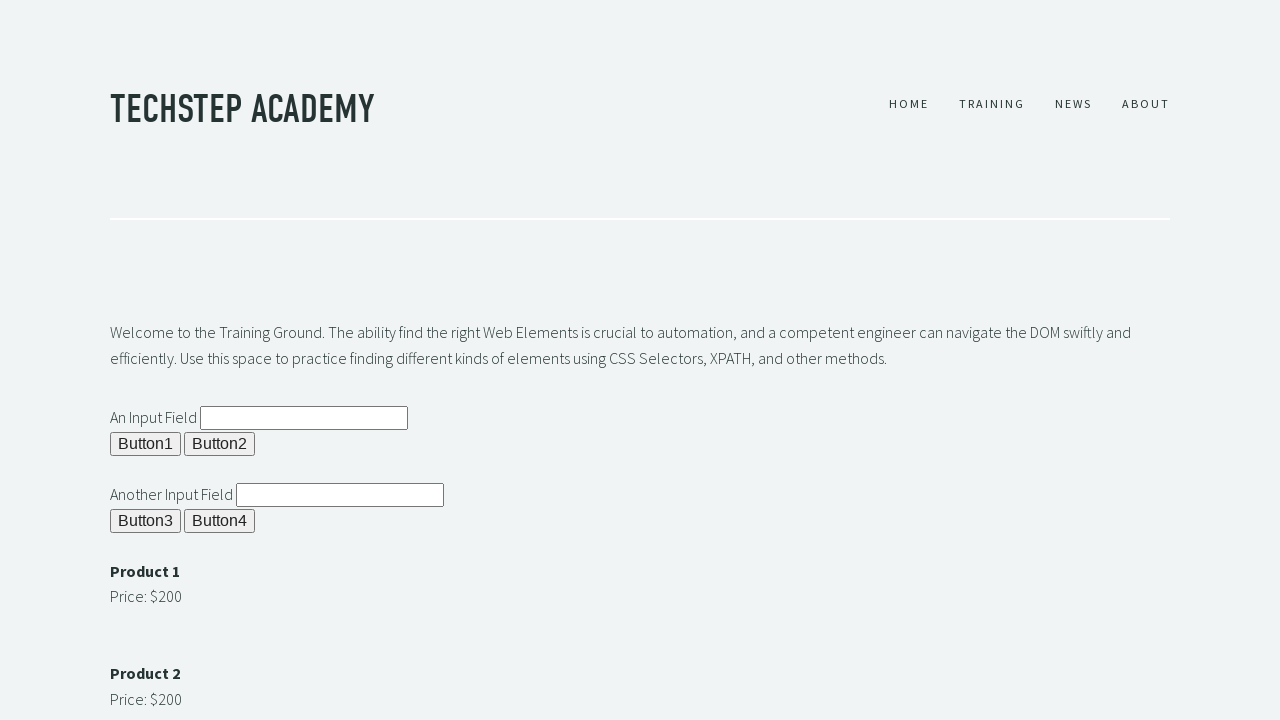

Clicked button that triggers alert at (146, 444) on xpath=//*[@id="b1"]
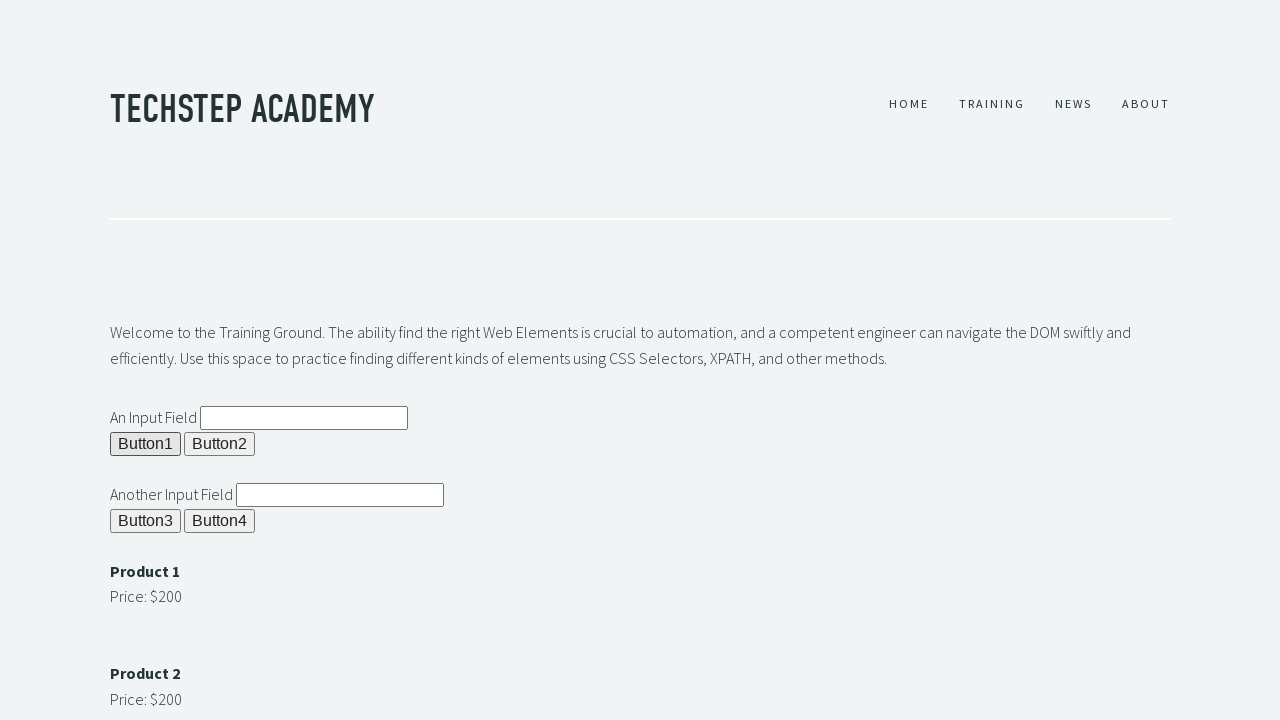

Alert was dismissed and waited for dialog handling to complete
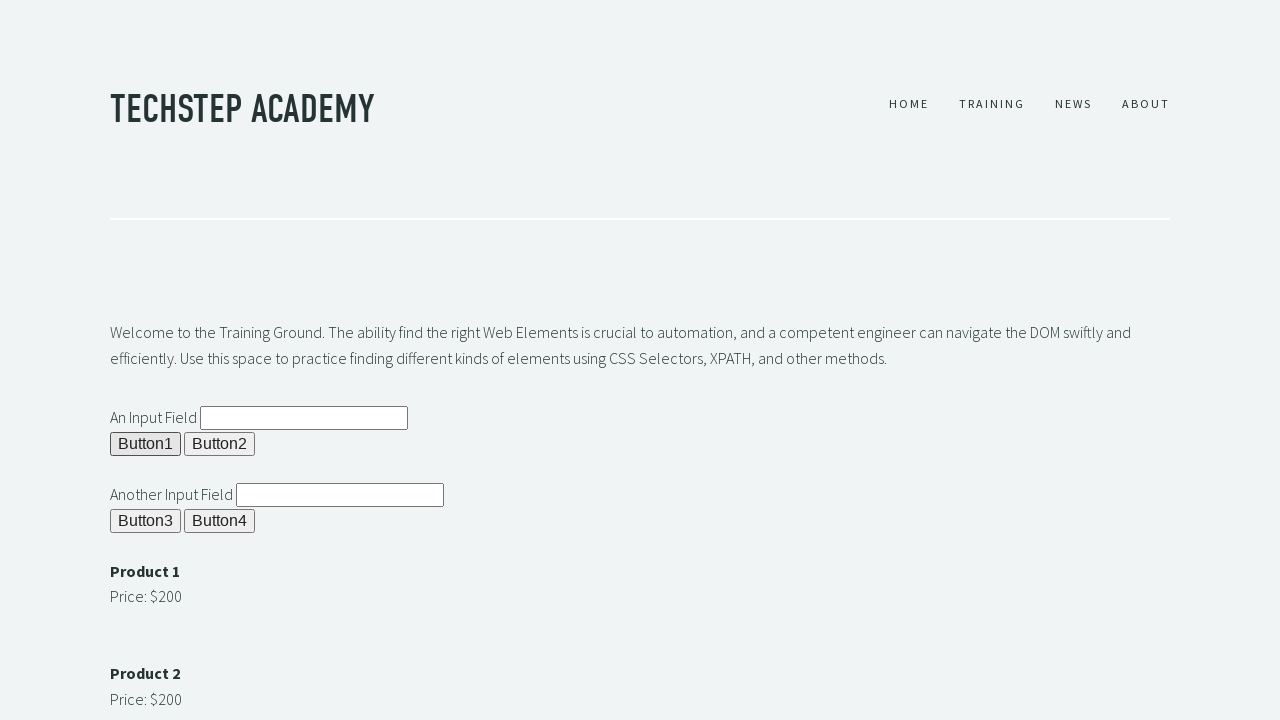

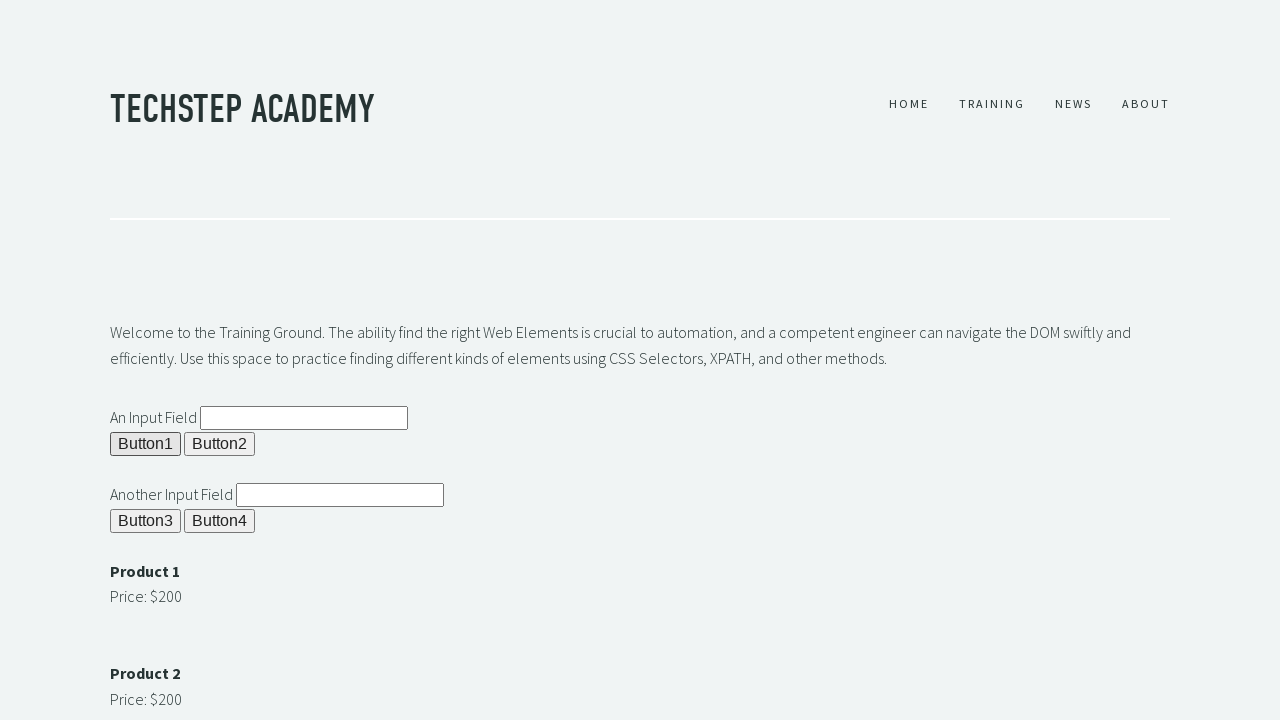